Tests injecting jQuery and jQuery Growl into a page via JavaScript execution, then displays various notification messages (default, error, notice, warning) to demonstrate debugging output capabilities.

Starting URL: http://the-internet.herokuapp.com

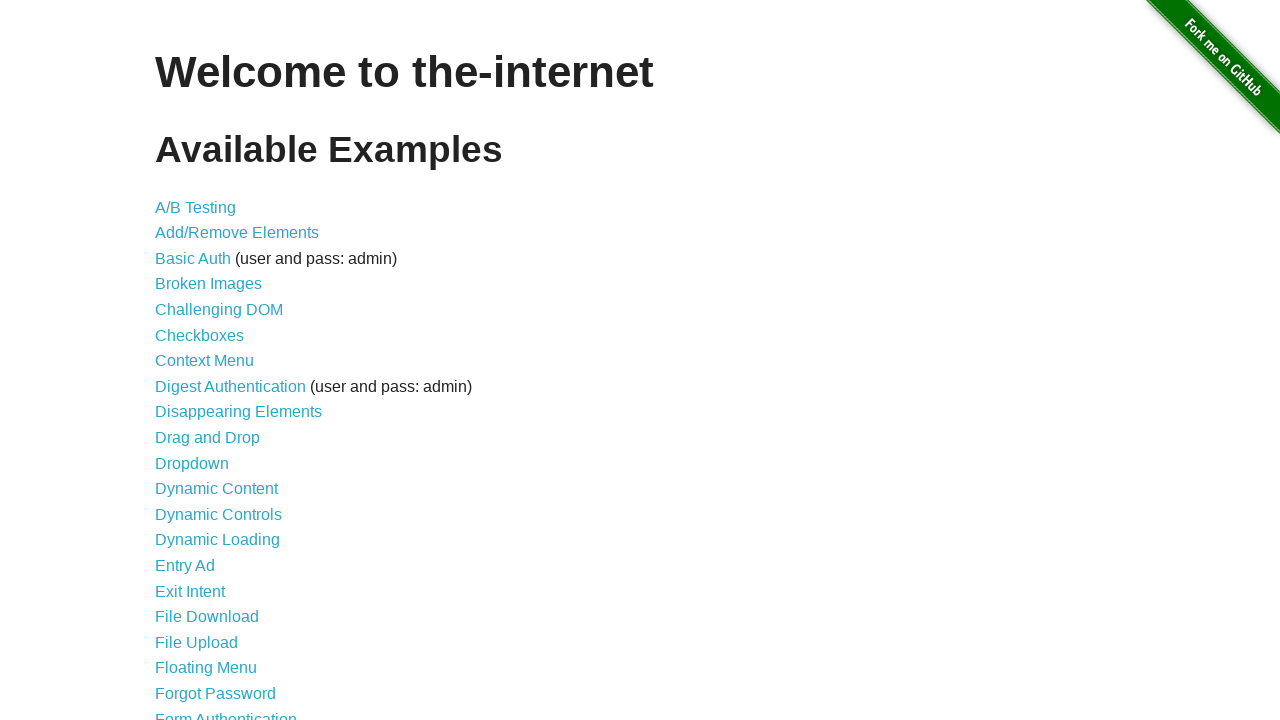

Injected jQuery library into page
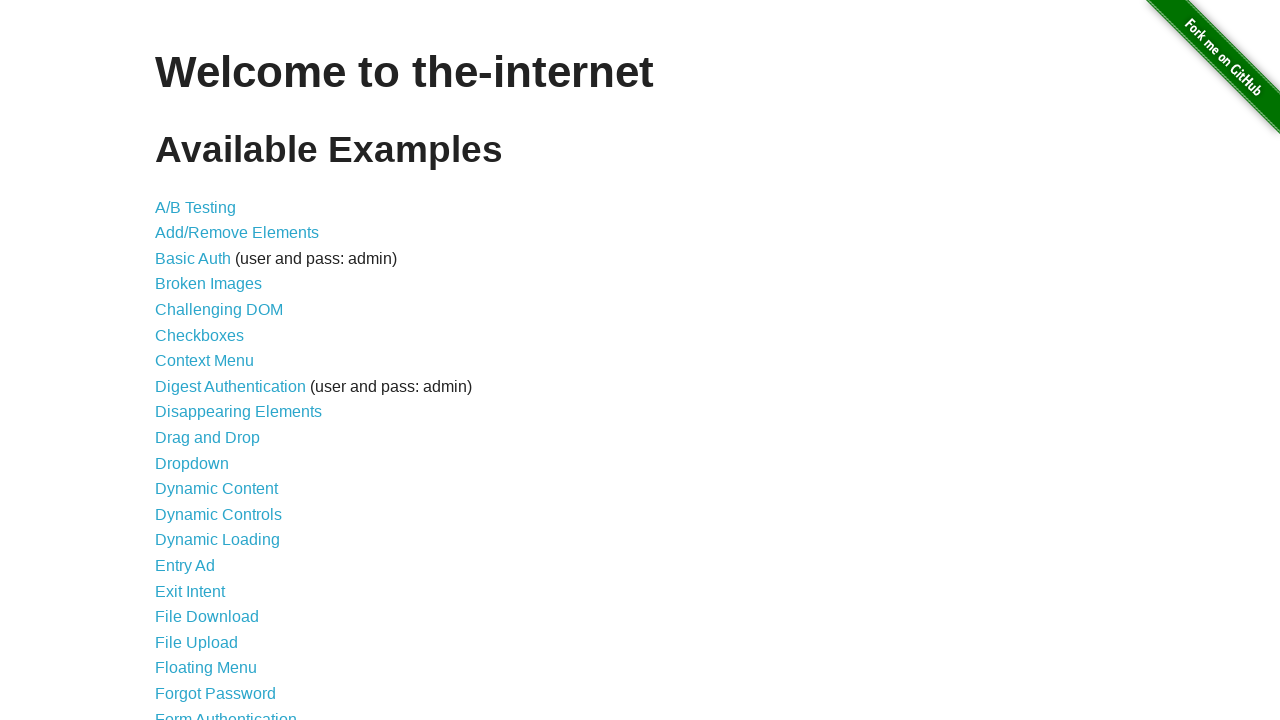

Loaded jQuery Growl script
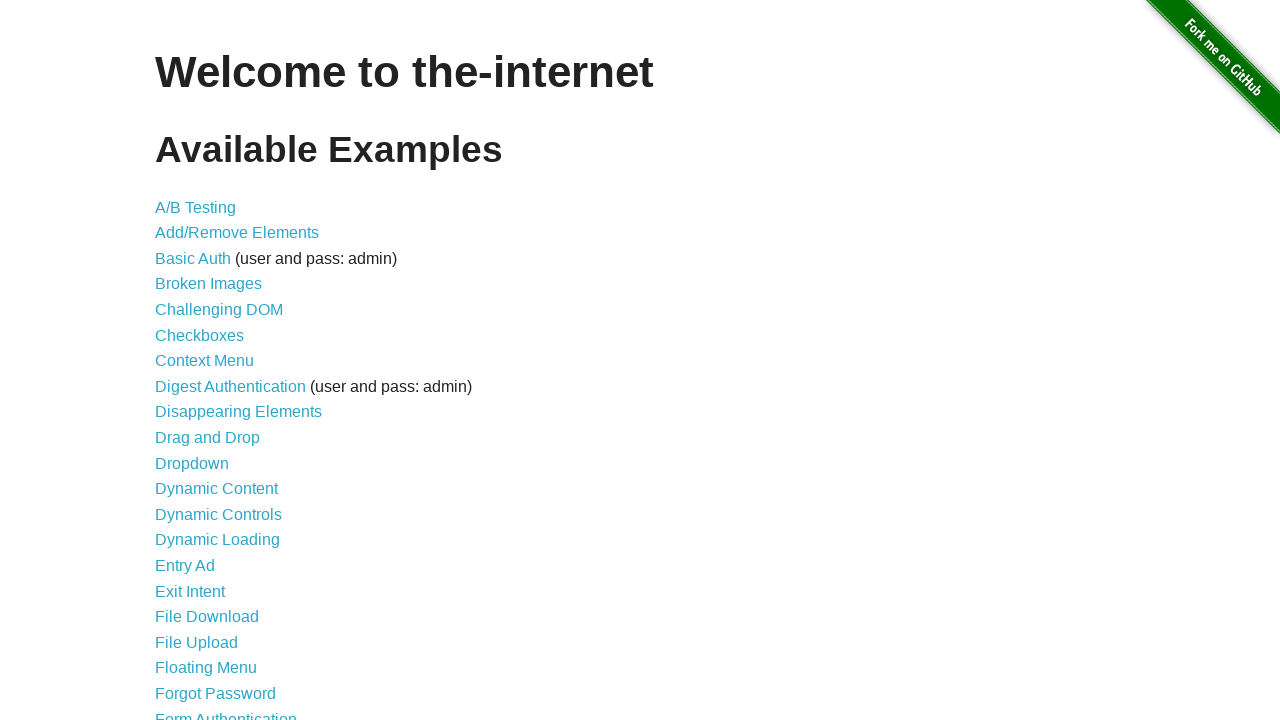

Added jQuery Growl stylesheet to page
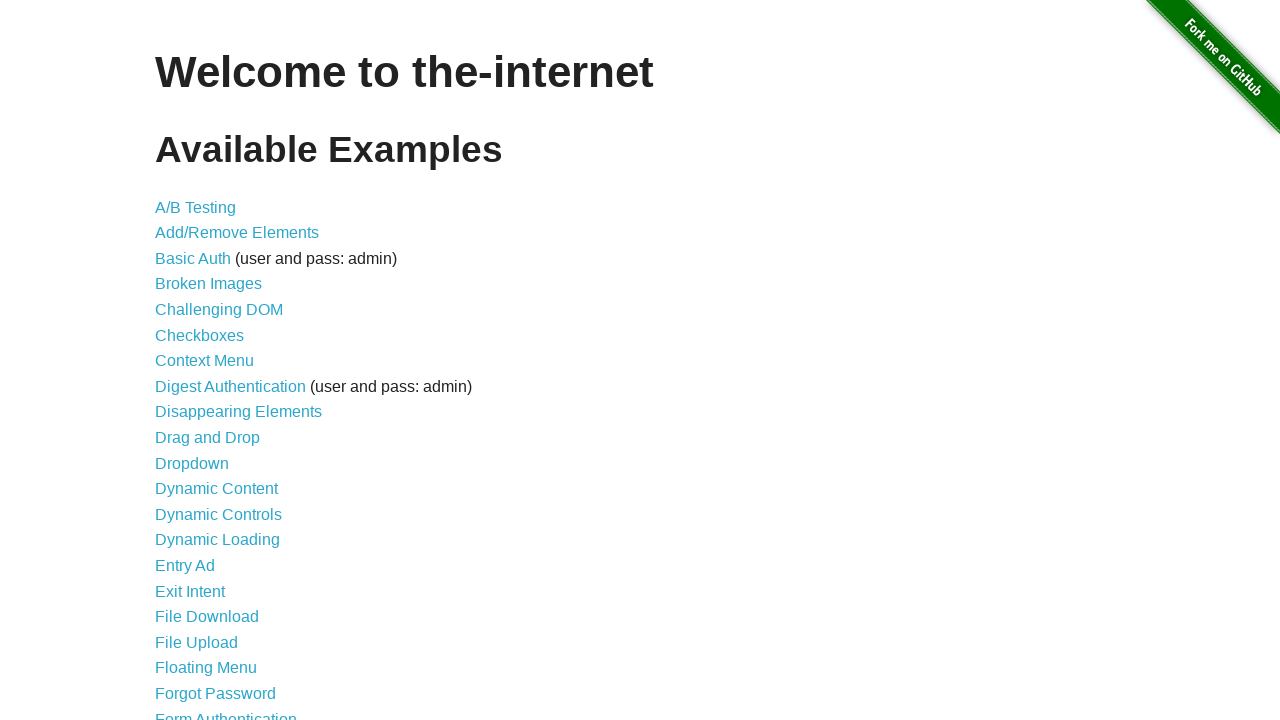

Waited for jQuery Growl scripts to load
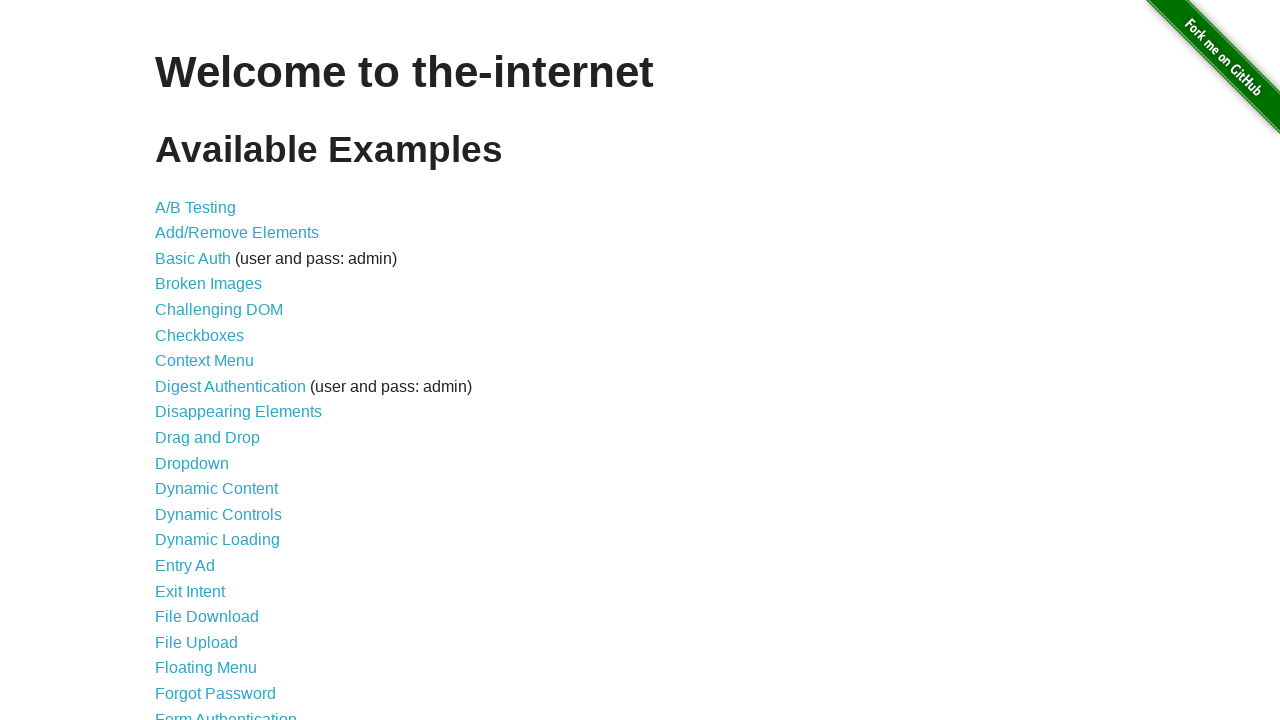

Displayed default growl notification
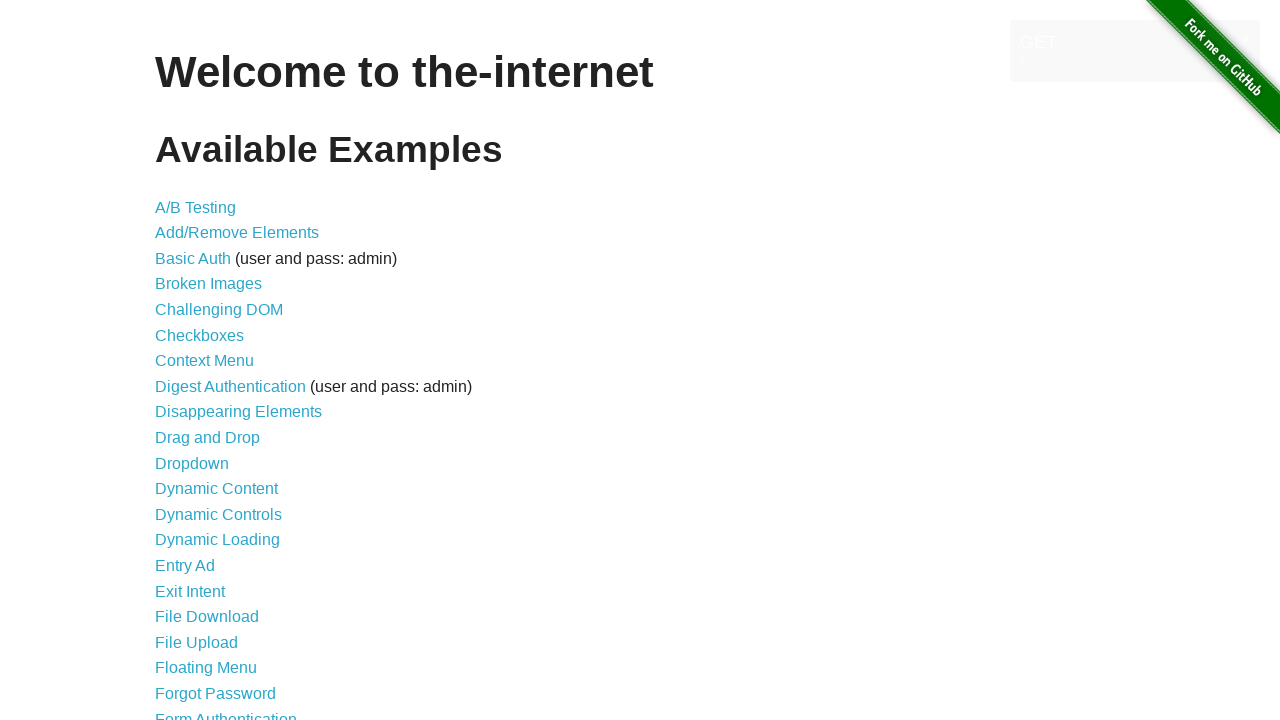

Displayed error growl notification
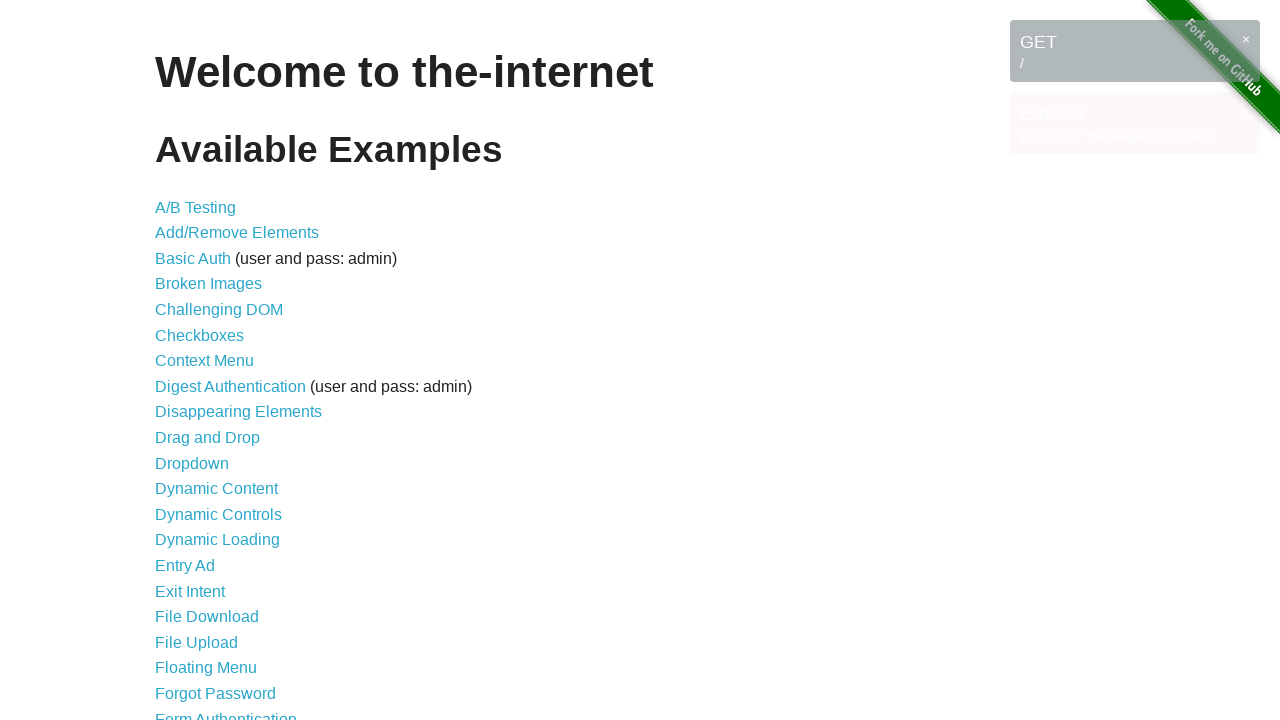

Displayed notice growl notification
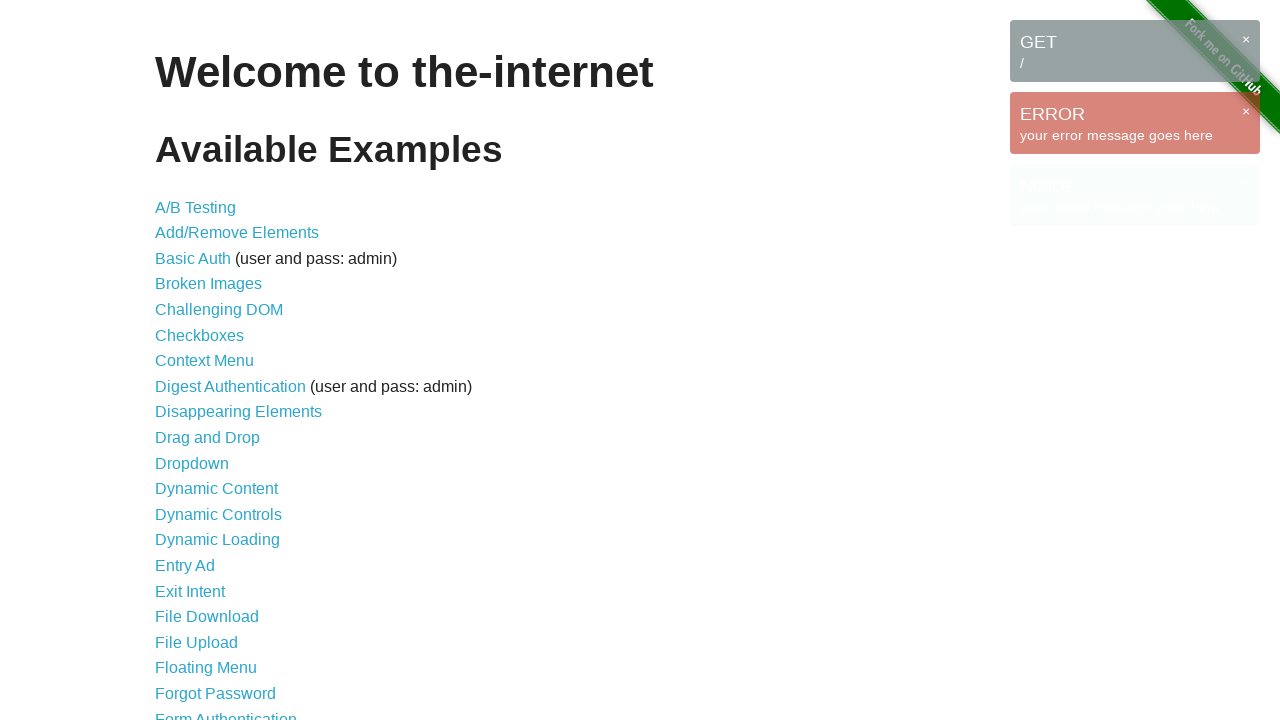

Displayed warning growl notification
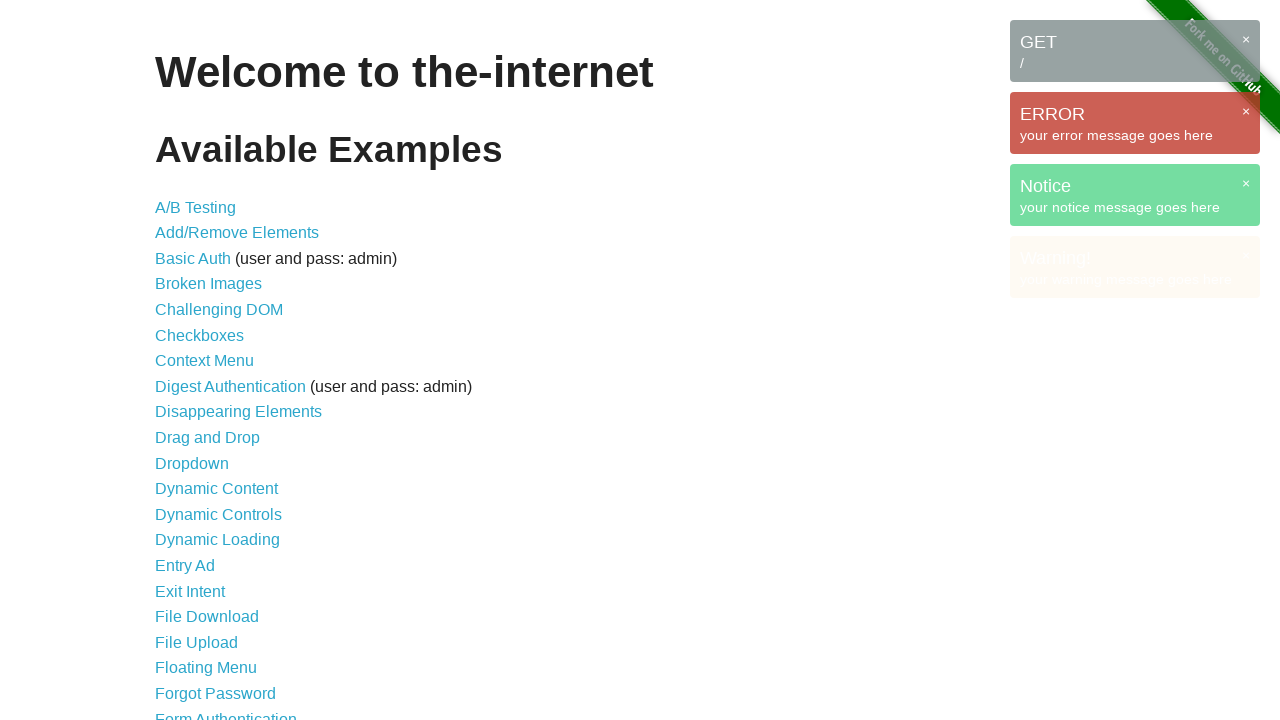

Waited for all growl notifications to be visible
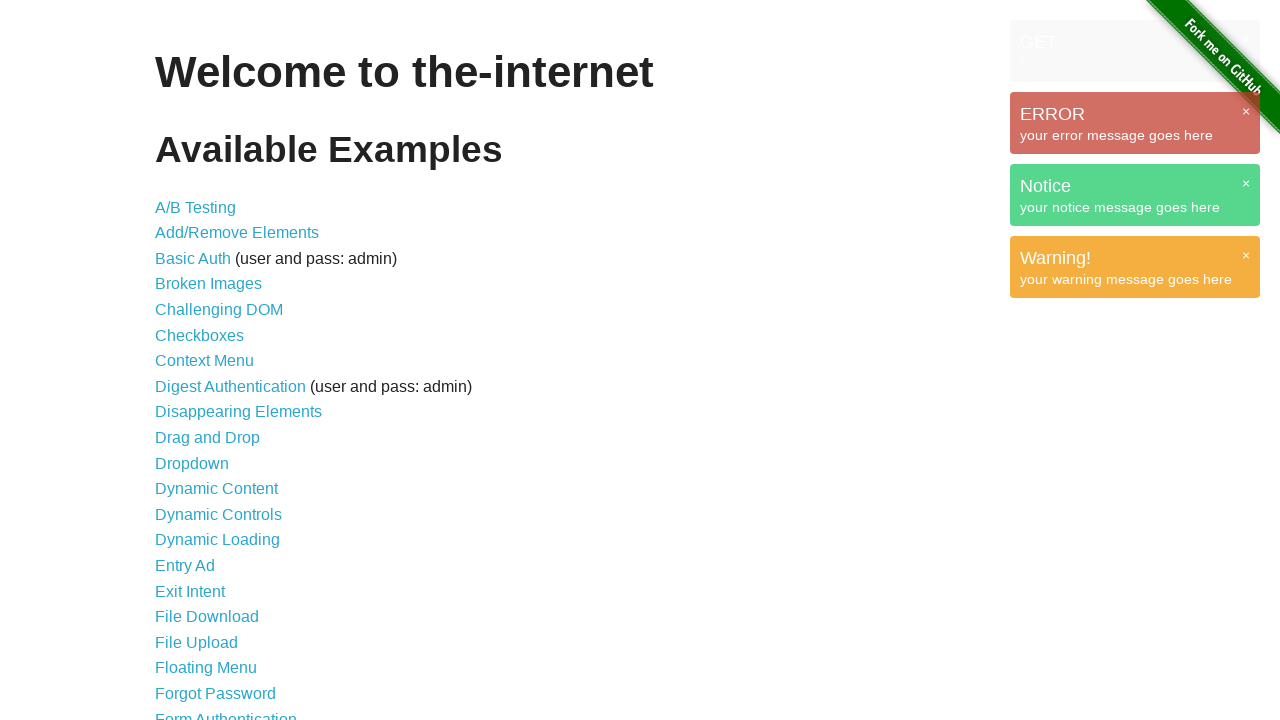

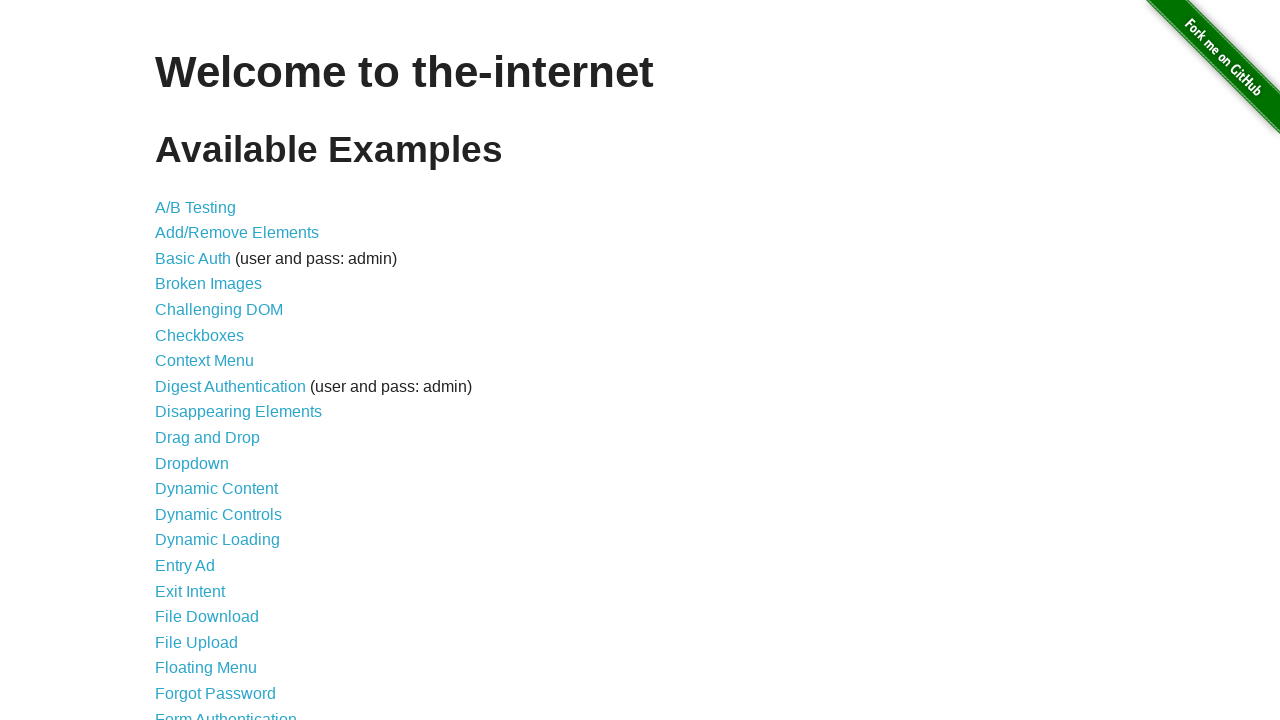